Tests dropdown selection functionality by selecting currency options using different methods (by index, value, and visible text)

Starting URL: https://rahulshettyacademy.com/dropdownsPractise/

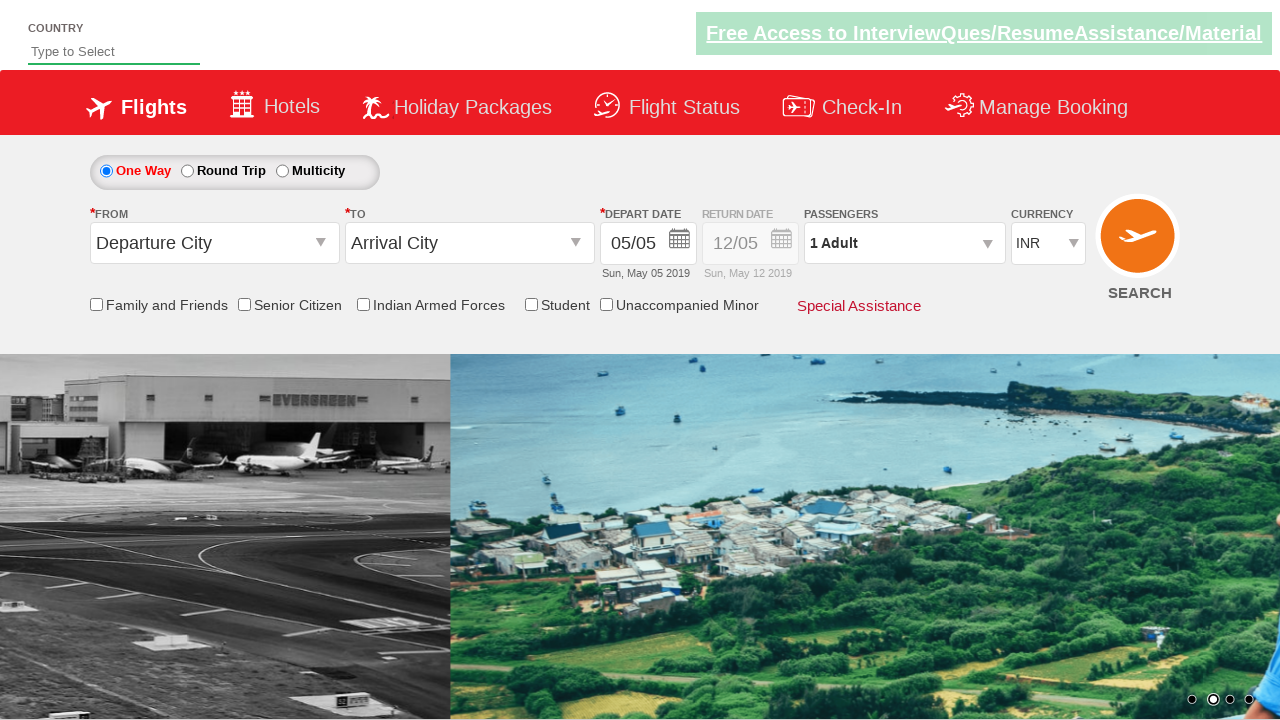

Selected dropdown option by index 1 (second option) on #ctl00_mainContent_DropDownListCurrency
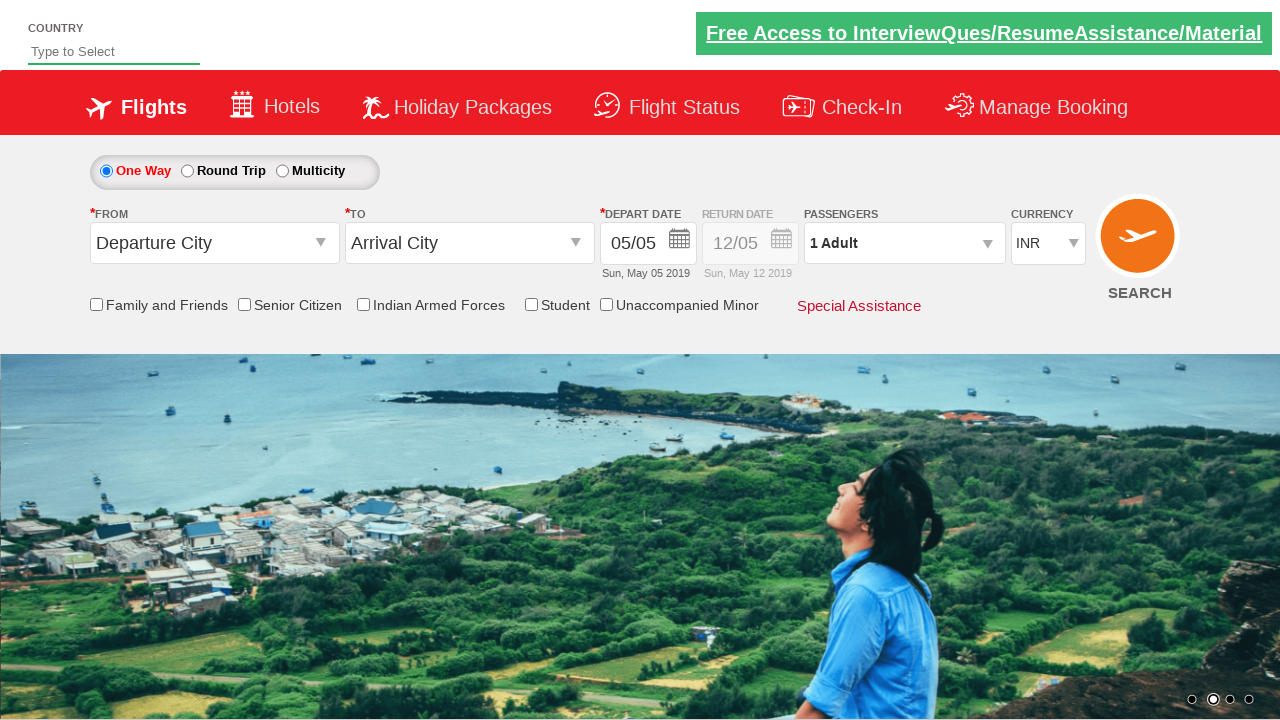

Selected dropdown option by value 'AED' on #ctl00_mainContent_DropDownListCurrency
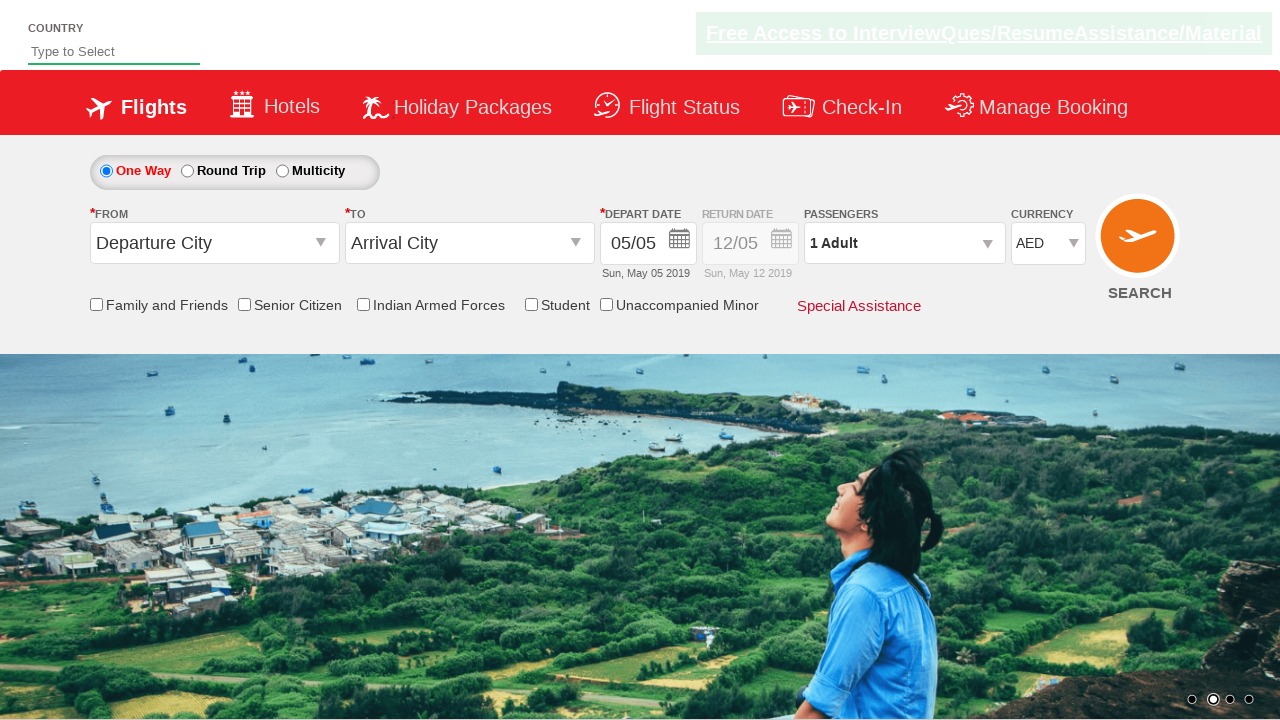

Selected dropdown option by visible text 'USD' on #ctl00_mainContent_DropDownListCurrency
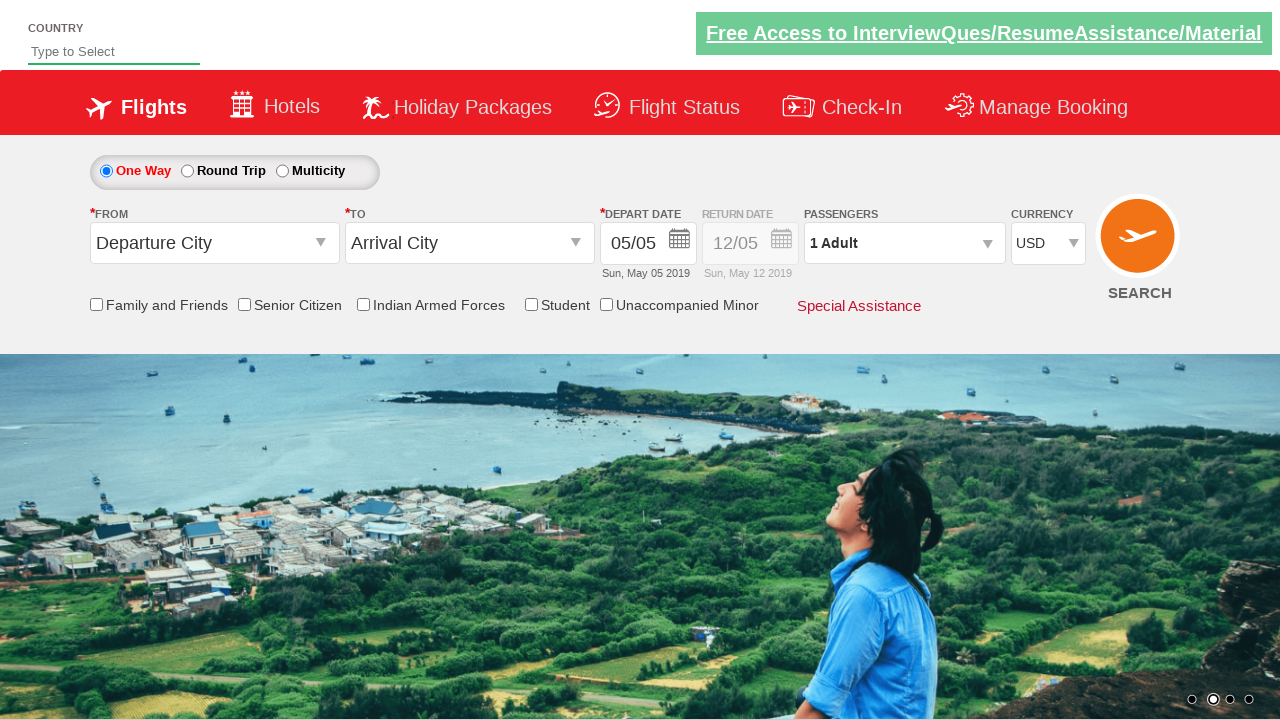

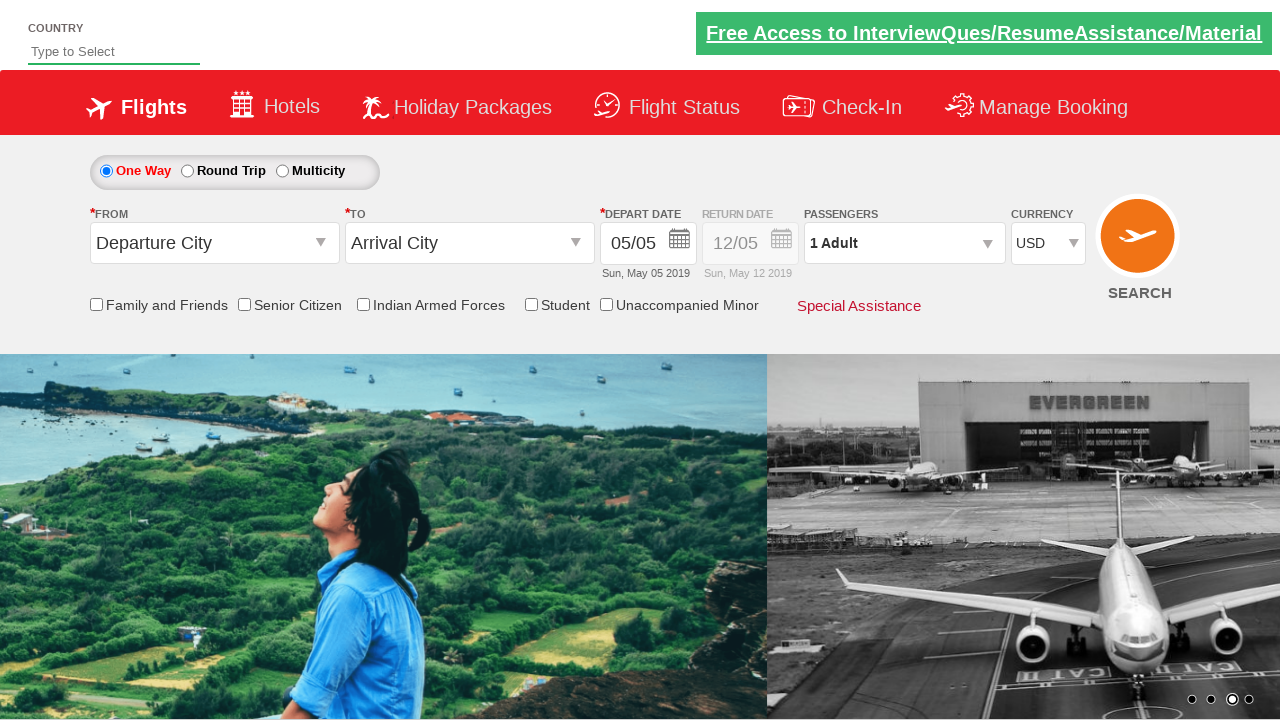